Tests confirm dialog handling by clicking on alert and confirm buttons

Starting URL: https://rahulshettyacademy.com/AutomationPractice/

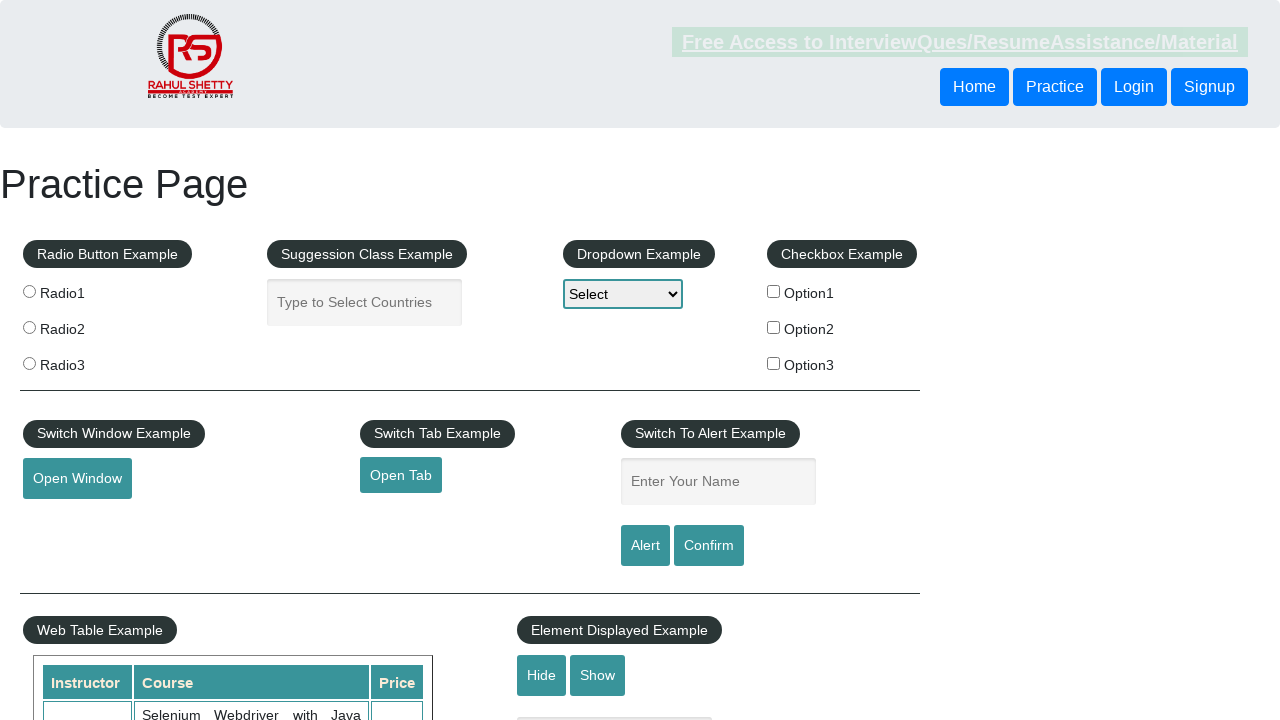

Clicked alert button to trigger alert dialog at (645, 546) on #alertbtn
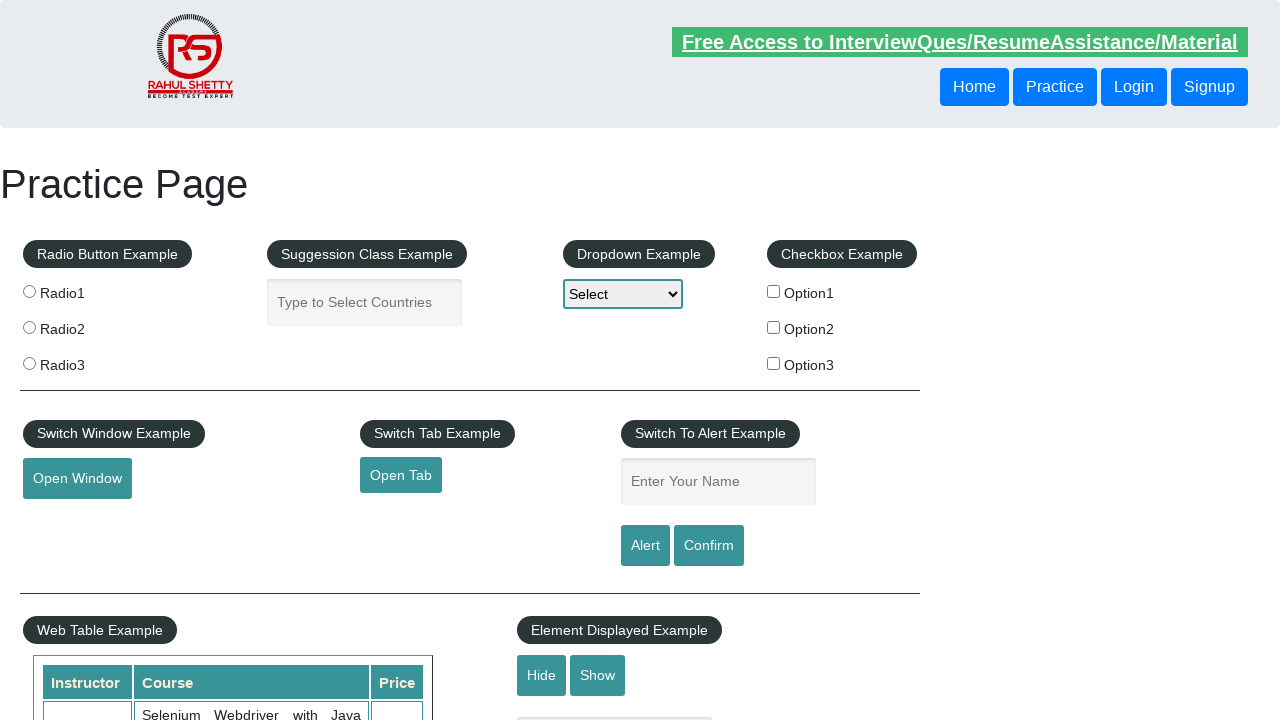

Clicked confirm button to trigger confirm dialog at (709, 546) on input[value="Confirm"]
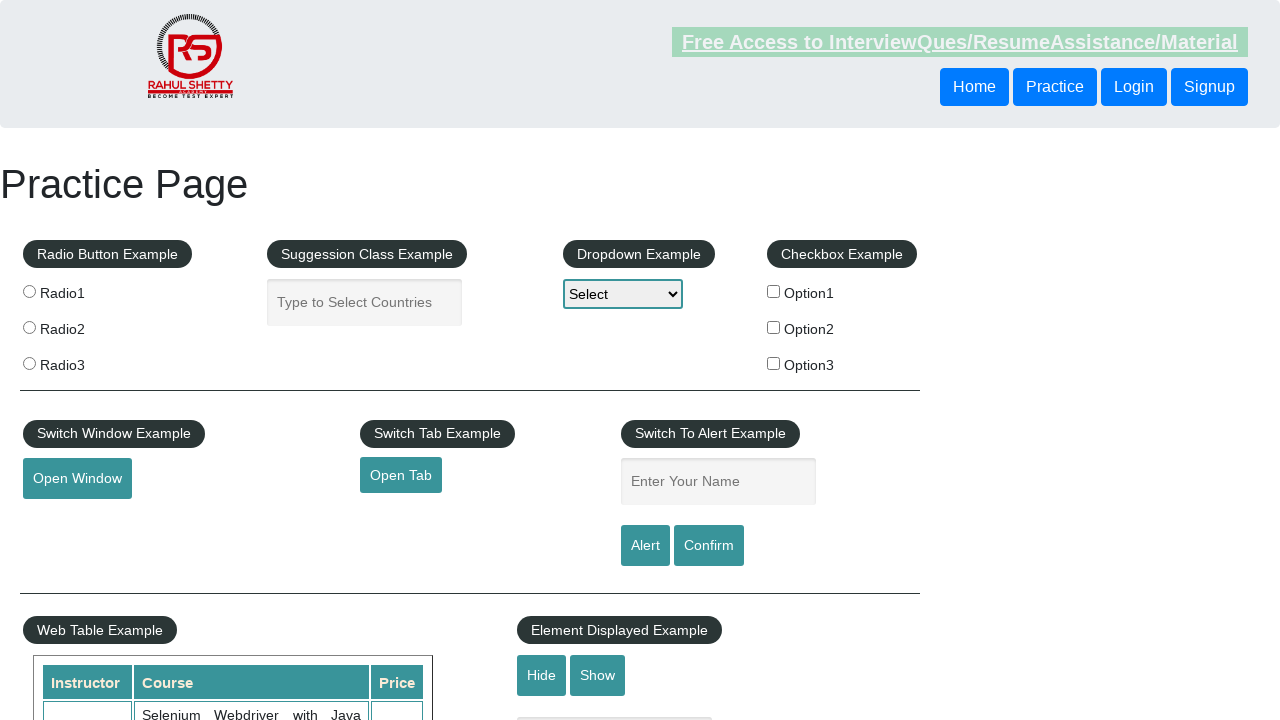

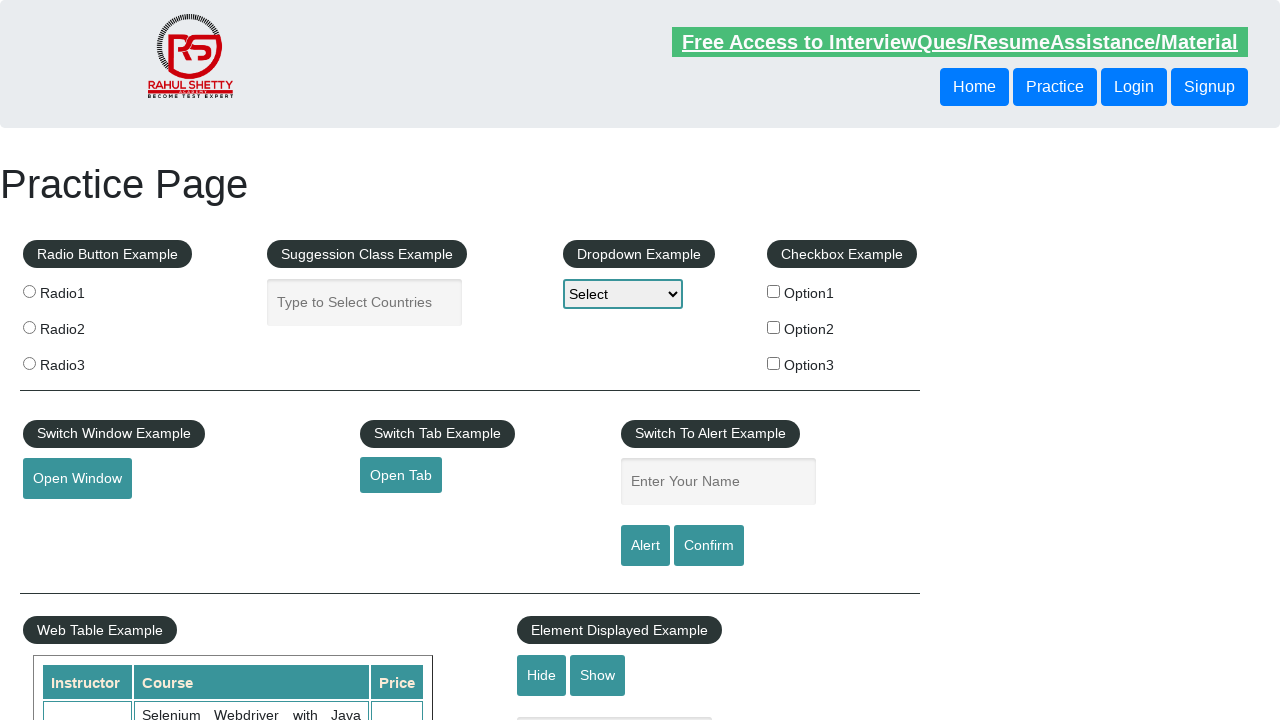